Scrolls to a specific position on the page using coordinates

Starting URL: https://dgotlieb.github.io/Actions

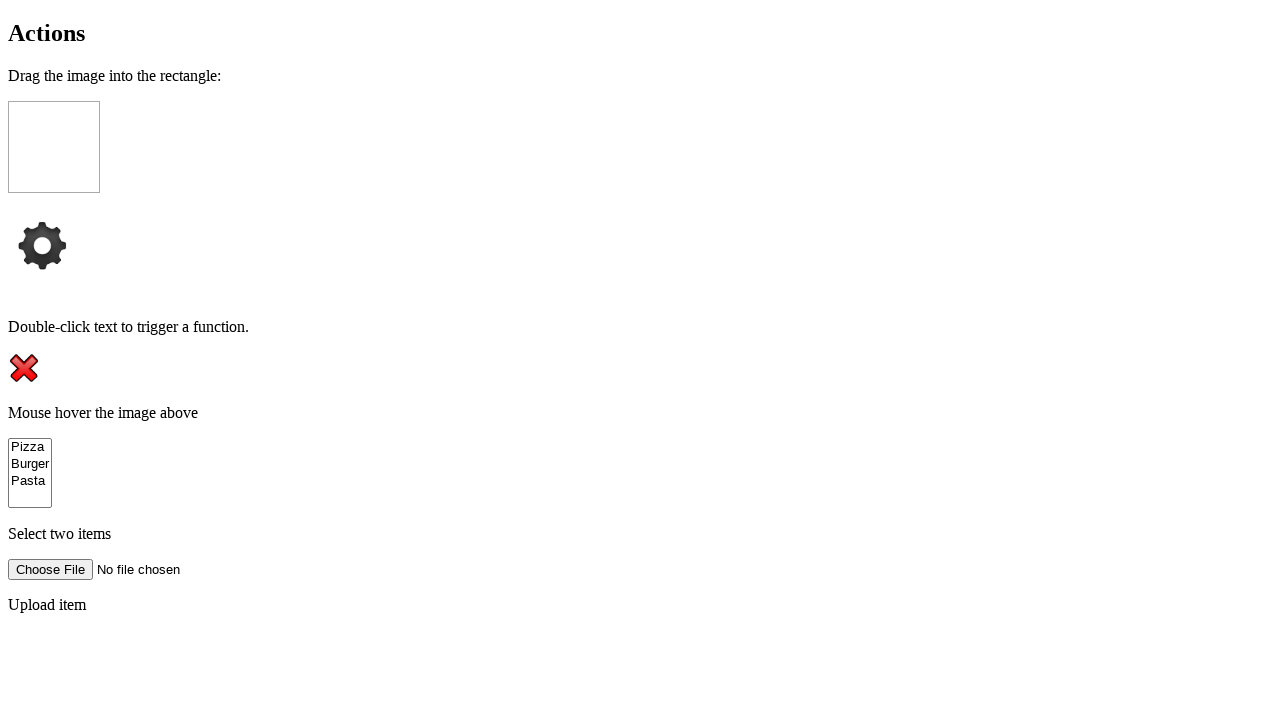

Scrolled to position (250, 350) on the page
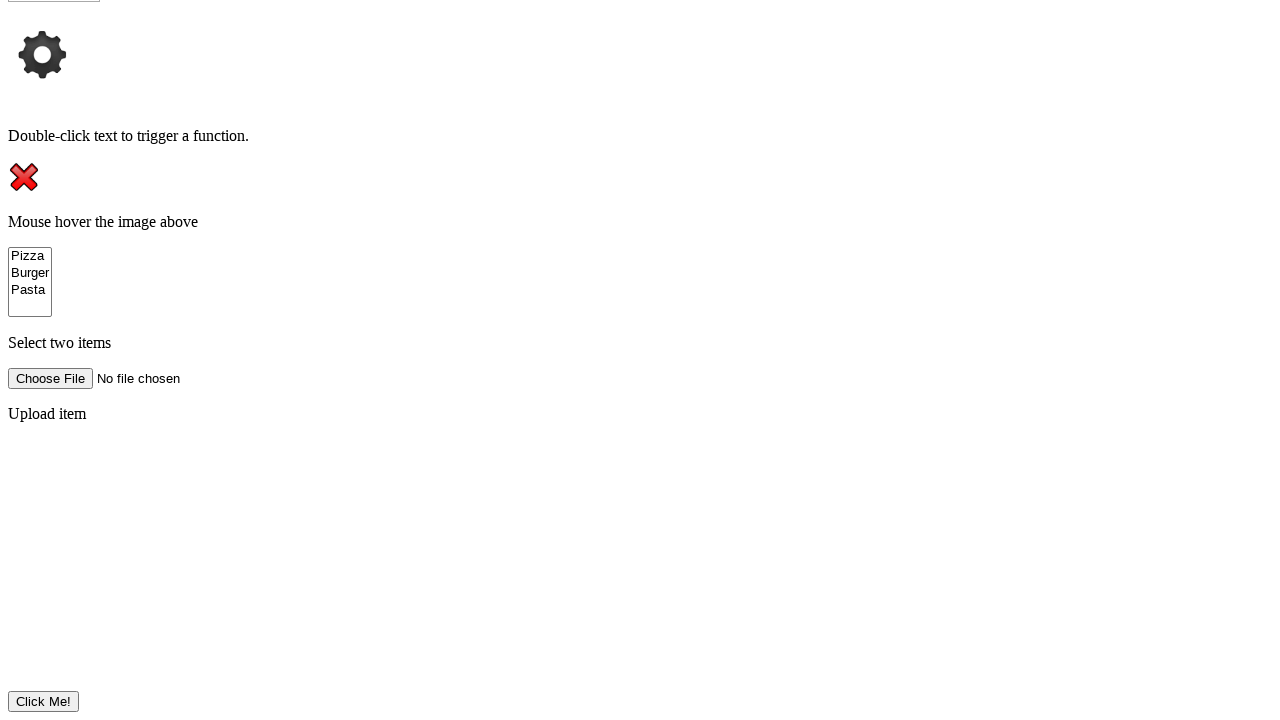

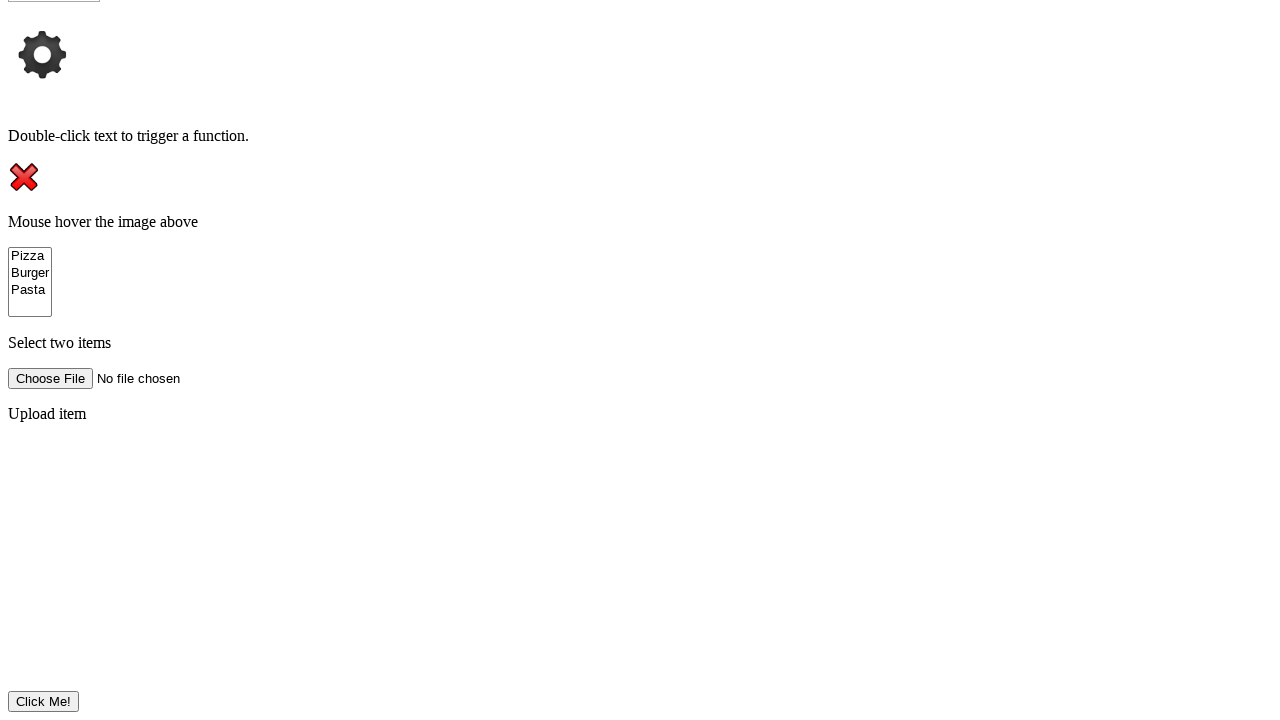